Tests JavaScript prompt alert by clicking to show a prompt dialog, entering text into it, accepting it, and verifying the result is displayed on the page

Starting URL: https://demo.automationtesting.in/Alerts.html

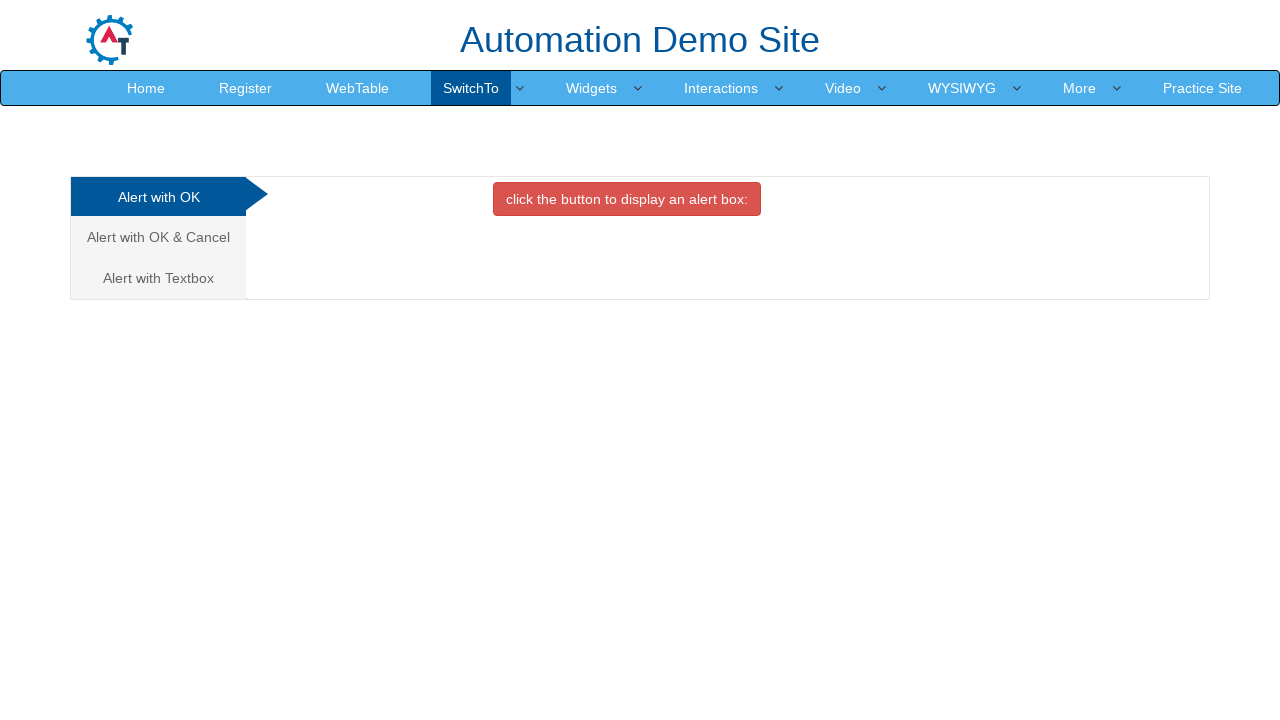

Clicked on 'Alert with Textbox' tab at (158, 278) on xpath=//a[normalize-space()='Alert with Textbox']
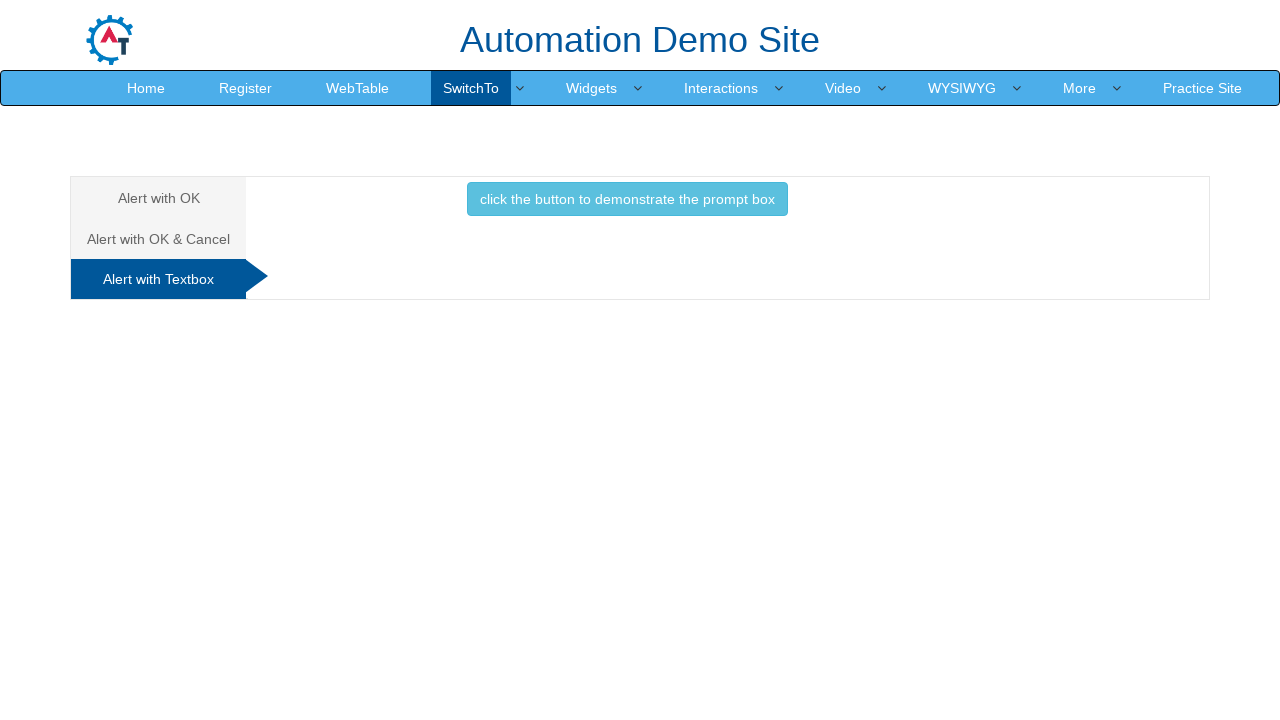

Set up dialog handler to accept prompt with text 'Automation Blog'
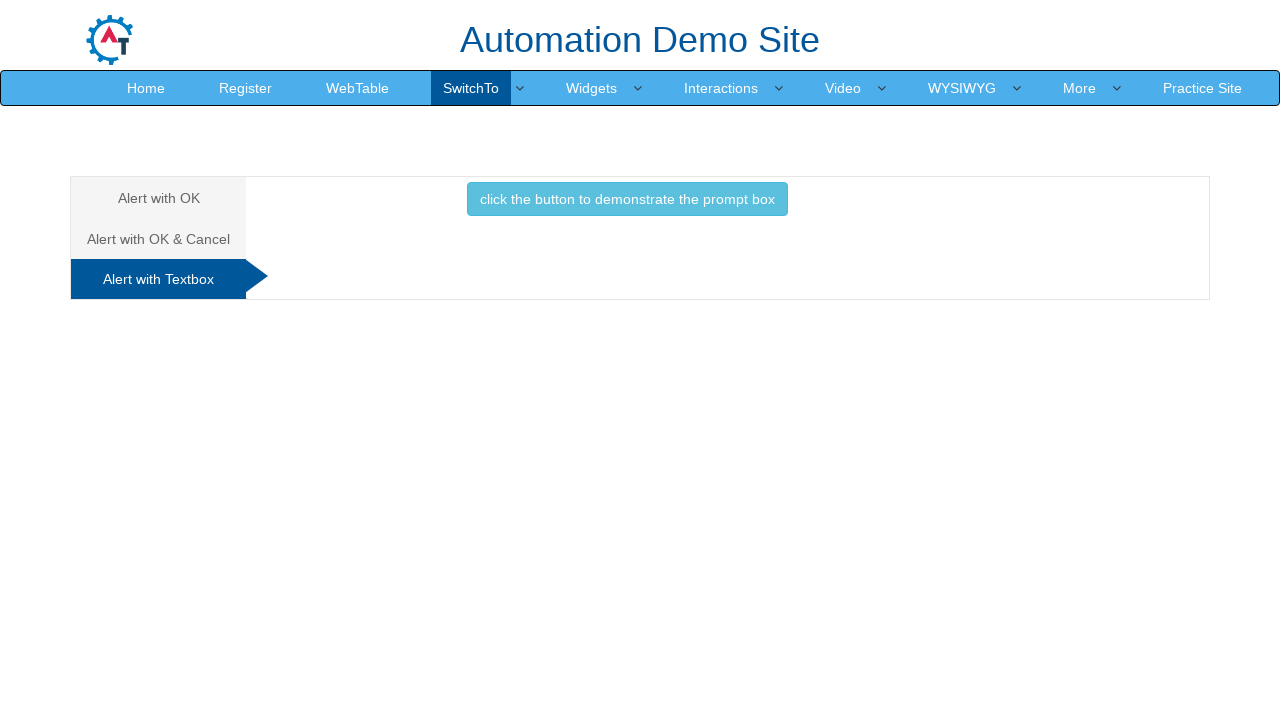

Clicked button to trigger prompt dialog at (627, 199) on xpath=//button[normalize-space()='click the button to demonstrate the prompt box
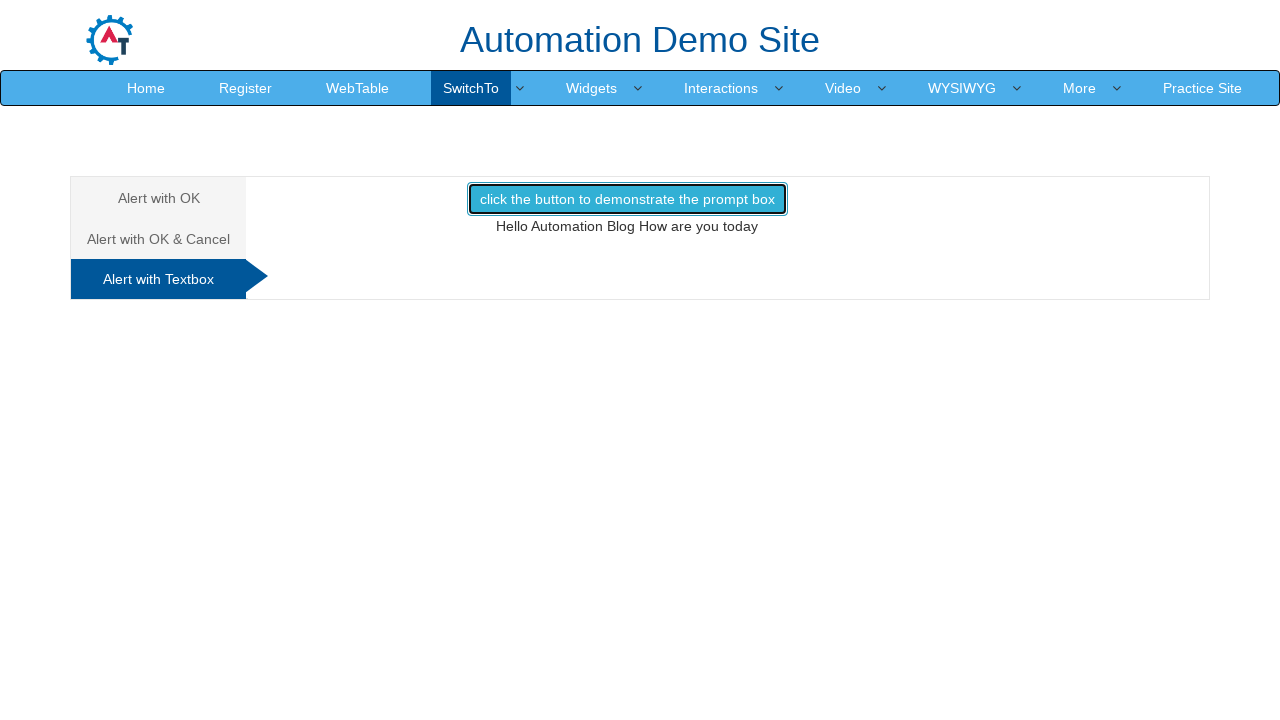

Waited for dialog to be handled
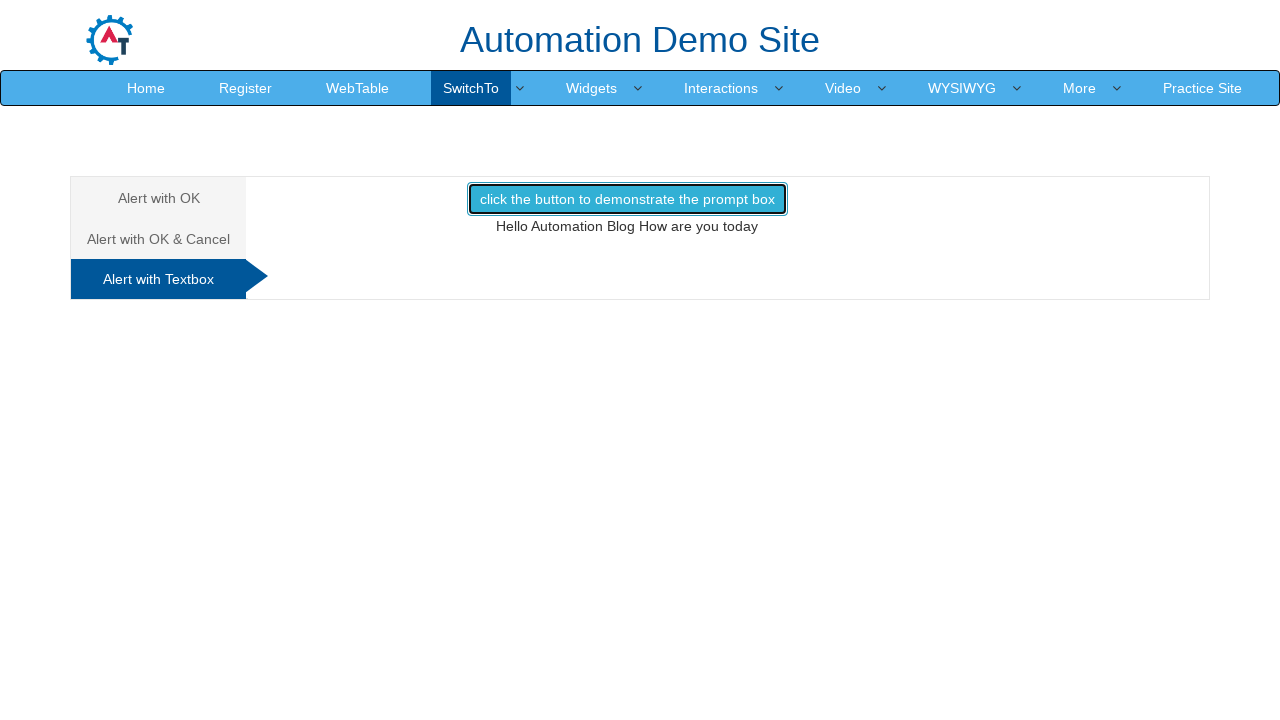

Located result element with id 'demo1'
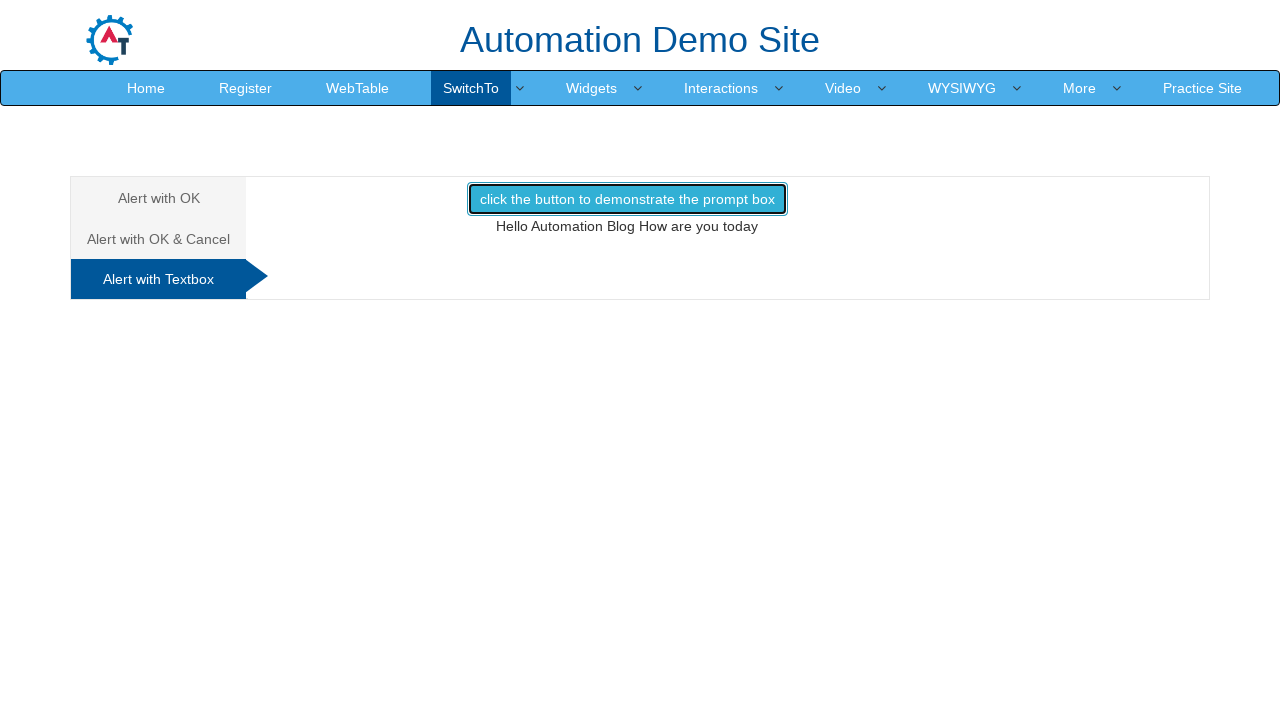

Verified result element is visible on page
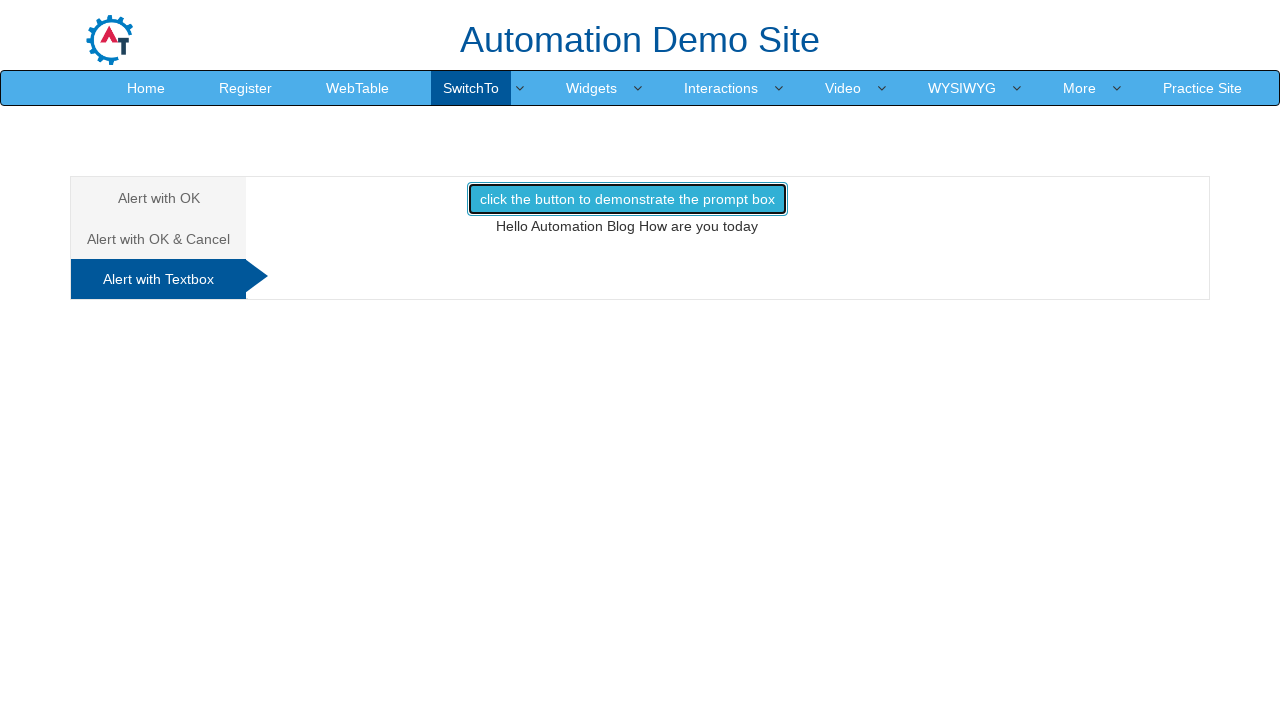

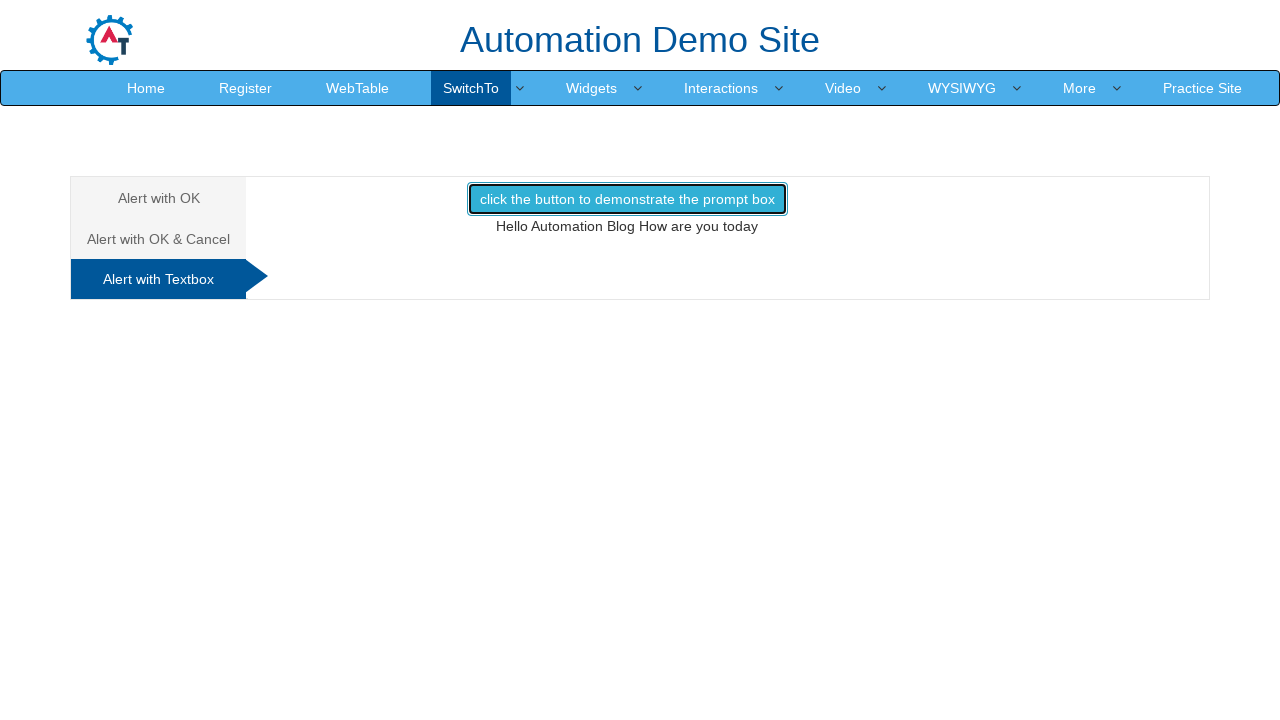